Tests drag and drop functionality by dragging an element and dropping it onto a target element

Starting URL: https://testautomationpractice.blogspot.com/

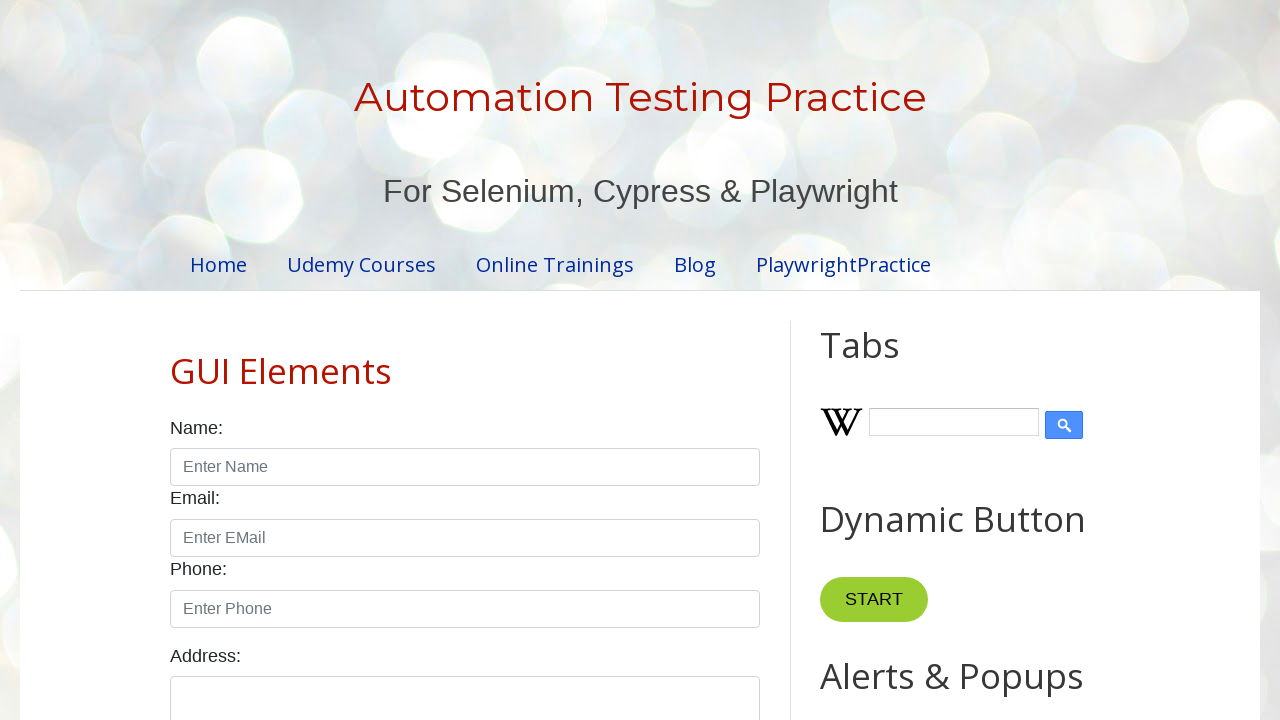

Navigated to drag and drop test page
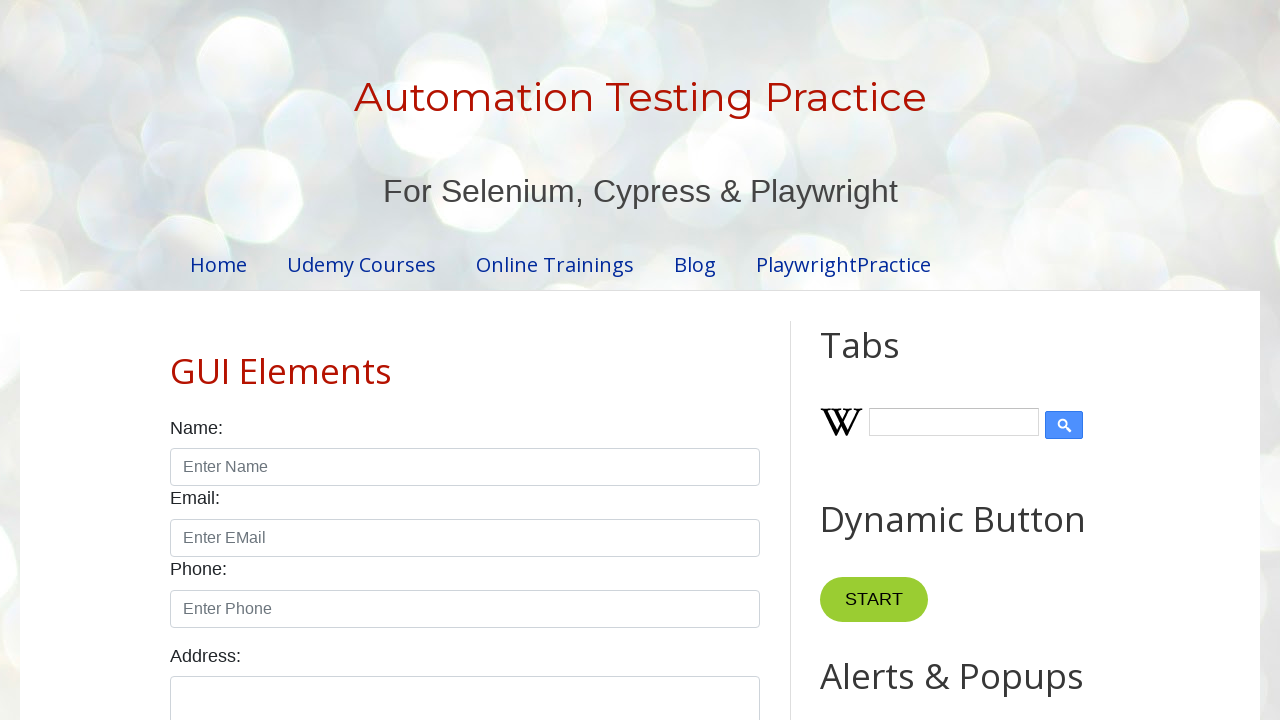

Located draggable element
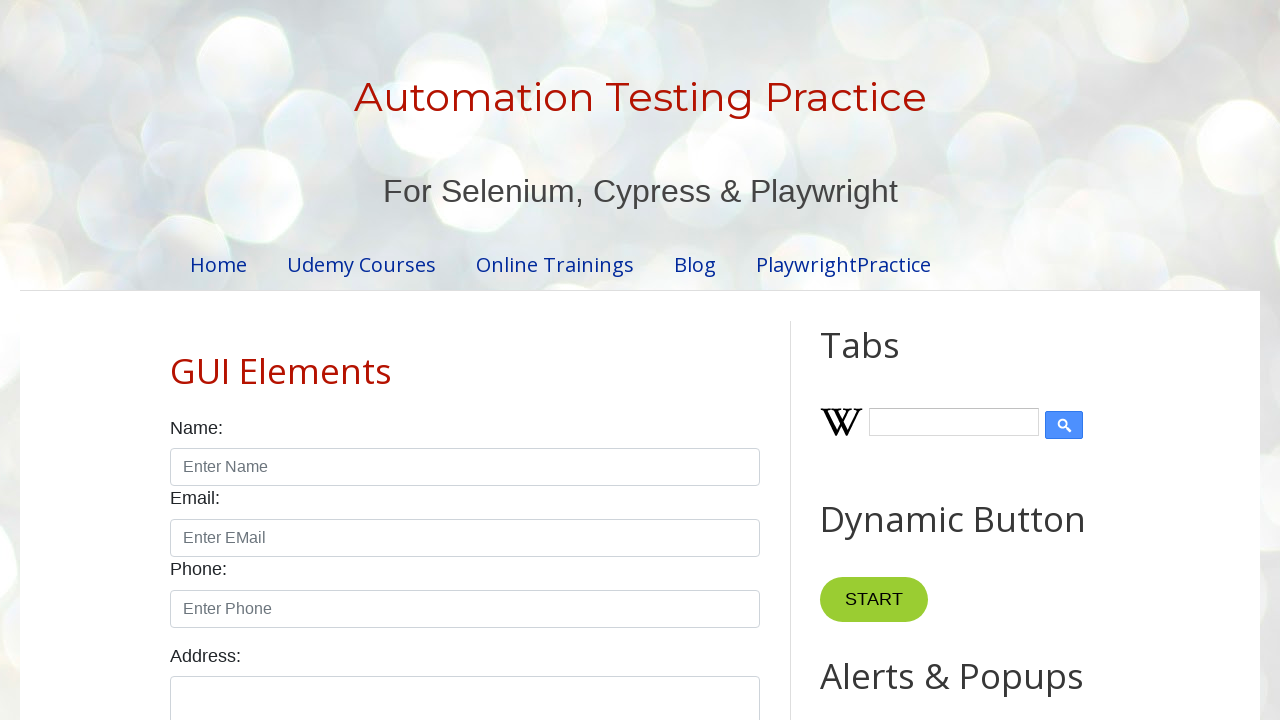

Located droppable target element
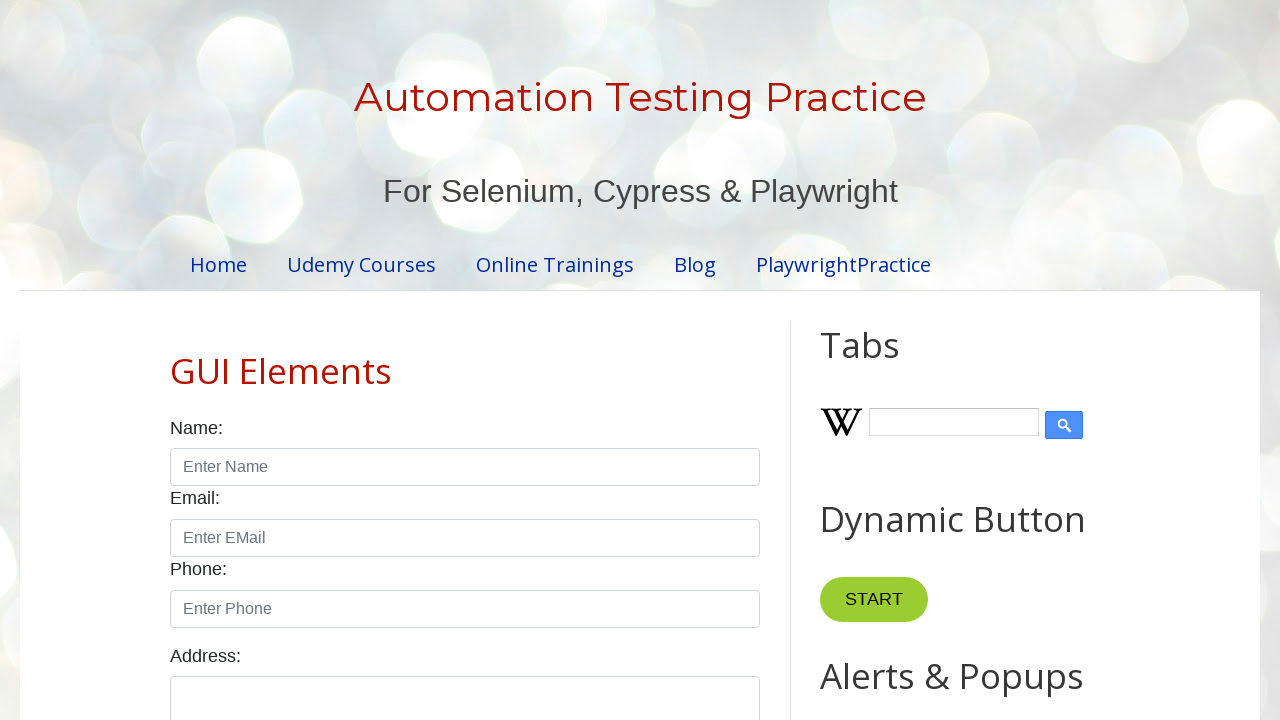

Dragged element onto target and dropped it at (1015, 386)
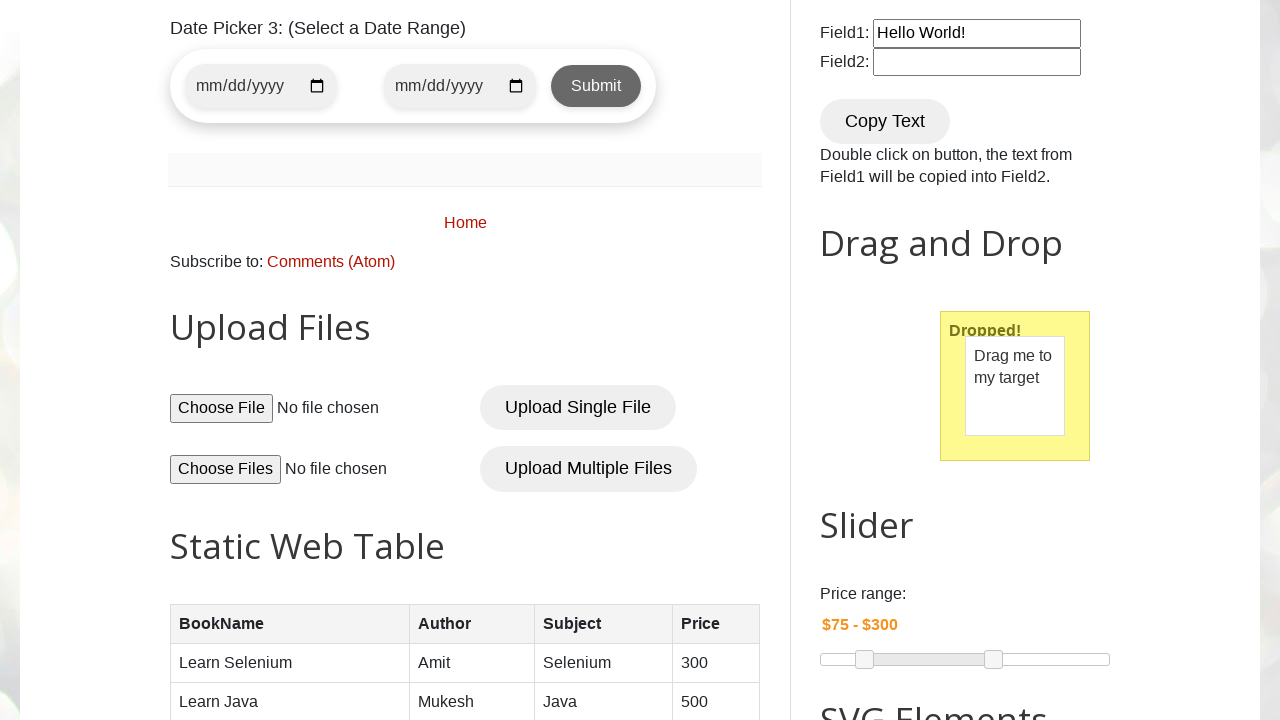

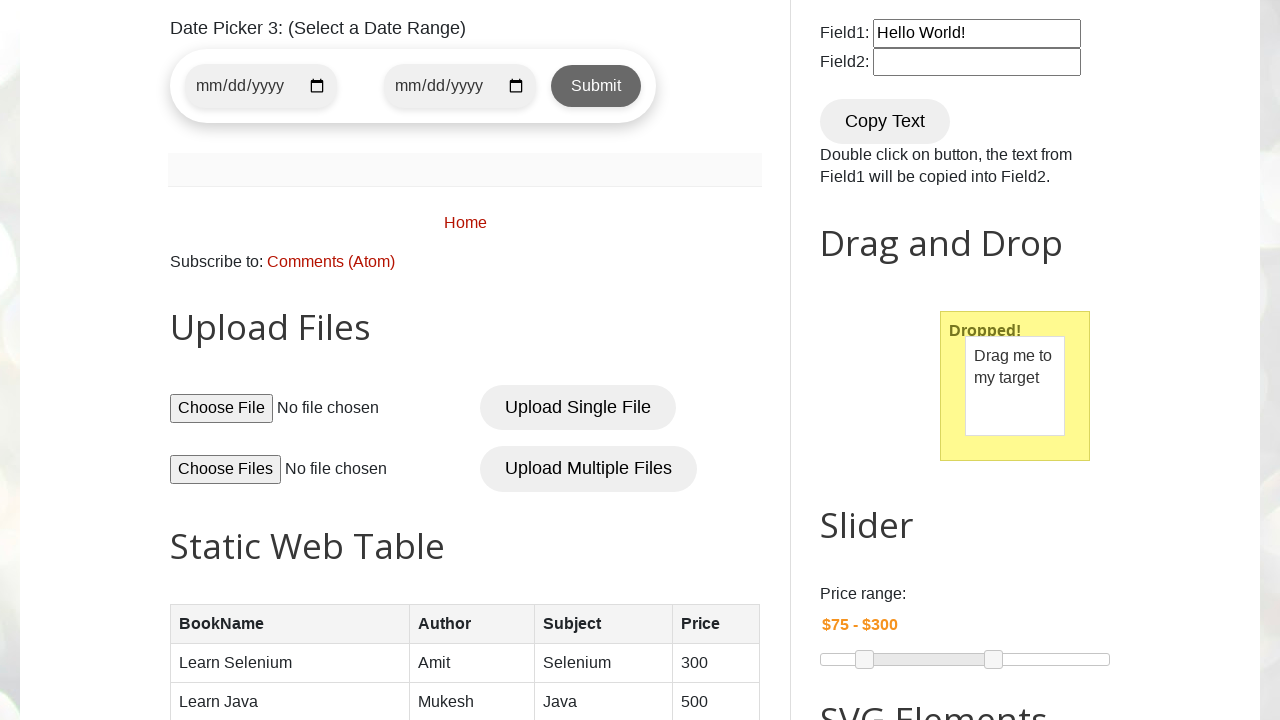